Tests Google Translate functionality by entering text in the source language textarea and waiting for the translation to appear

Starting URL: https://translate.google.com/?sl=ru&tl=en&op=translate

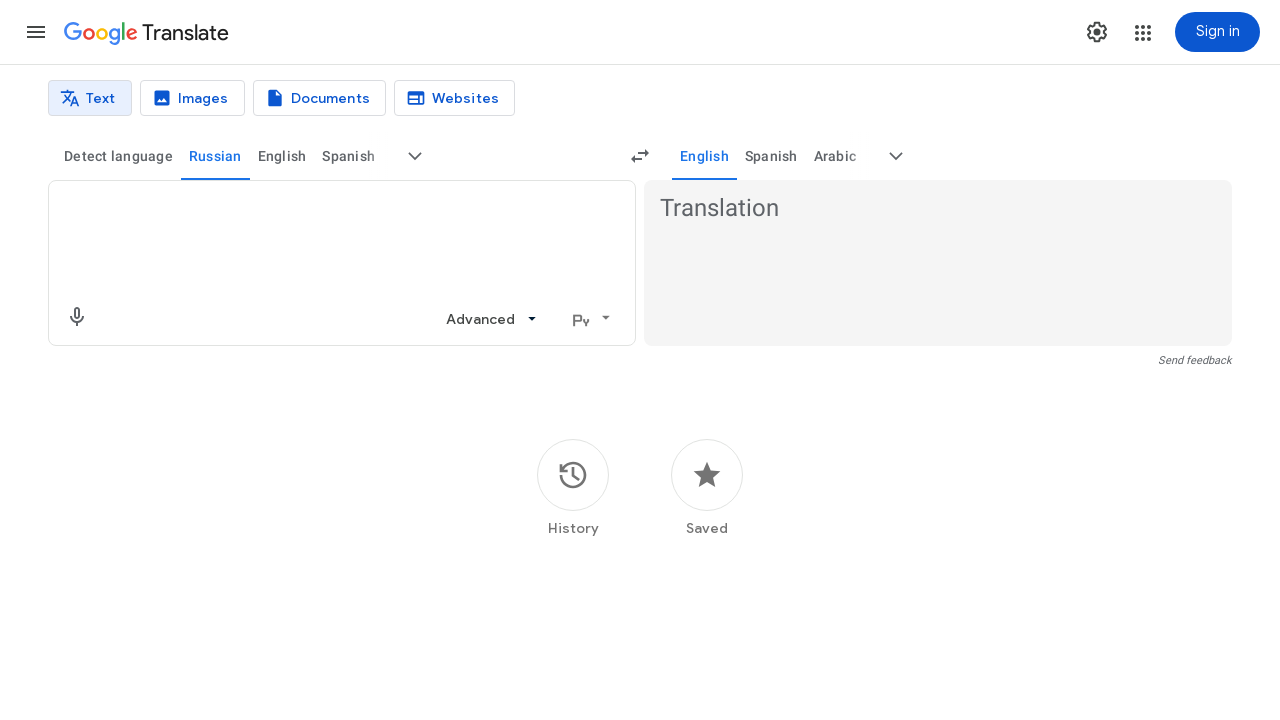

Source text input area loaded
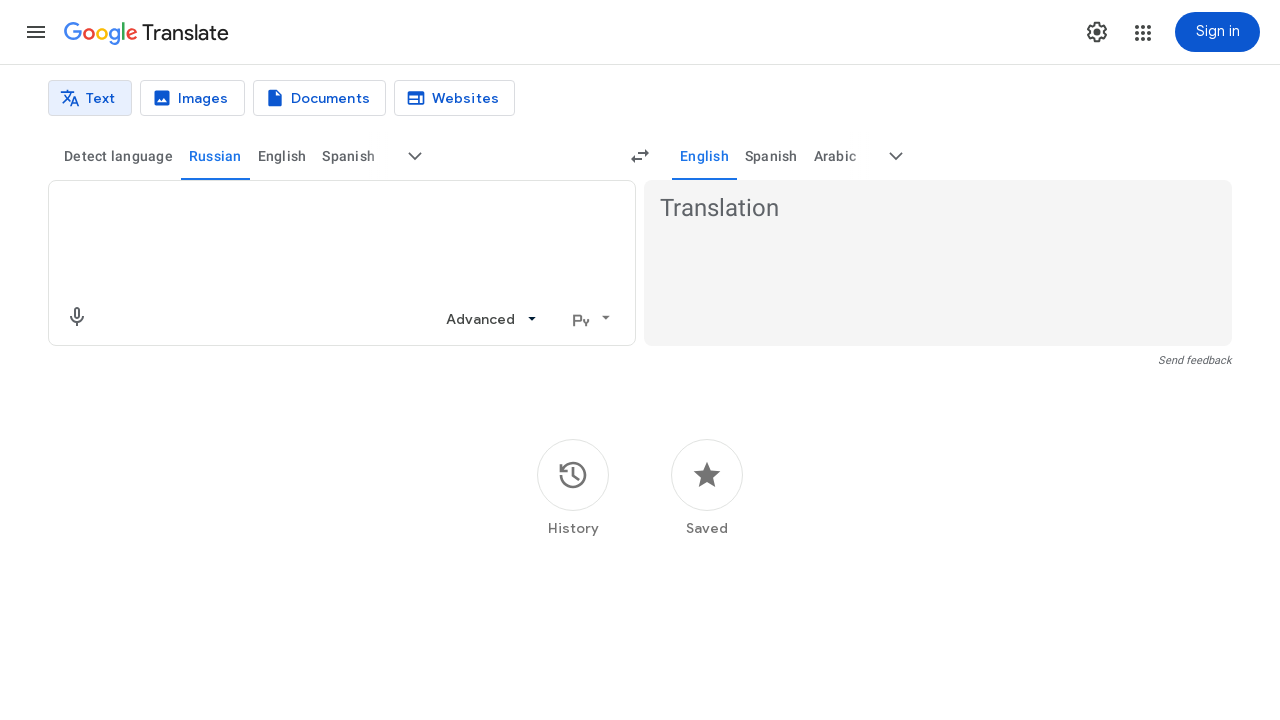

Entered Russian text 'Привет, как дела?' into source textarea on textarea[aria-label='Source text']
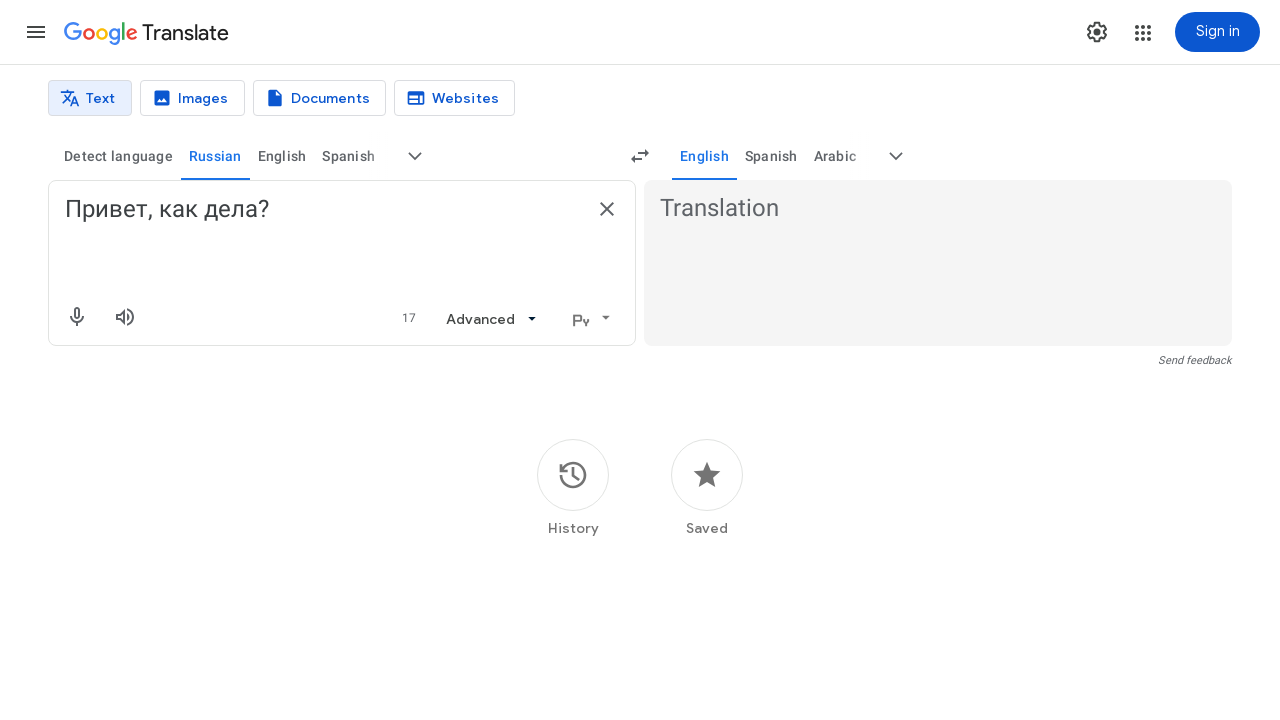

Translation appeared on the page
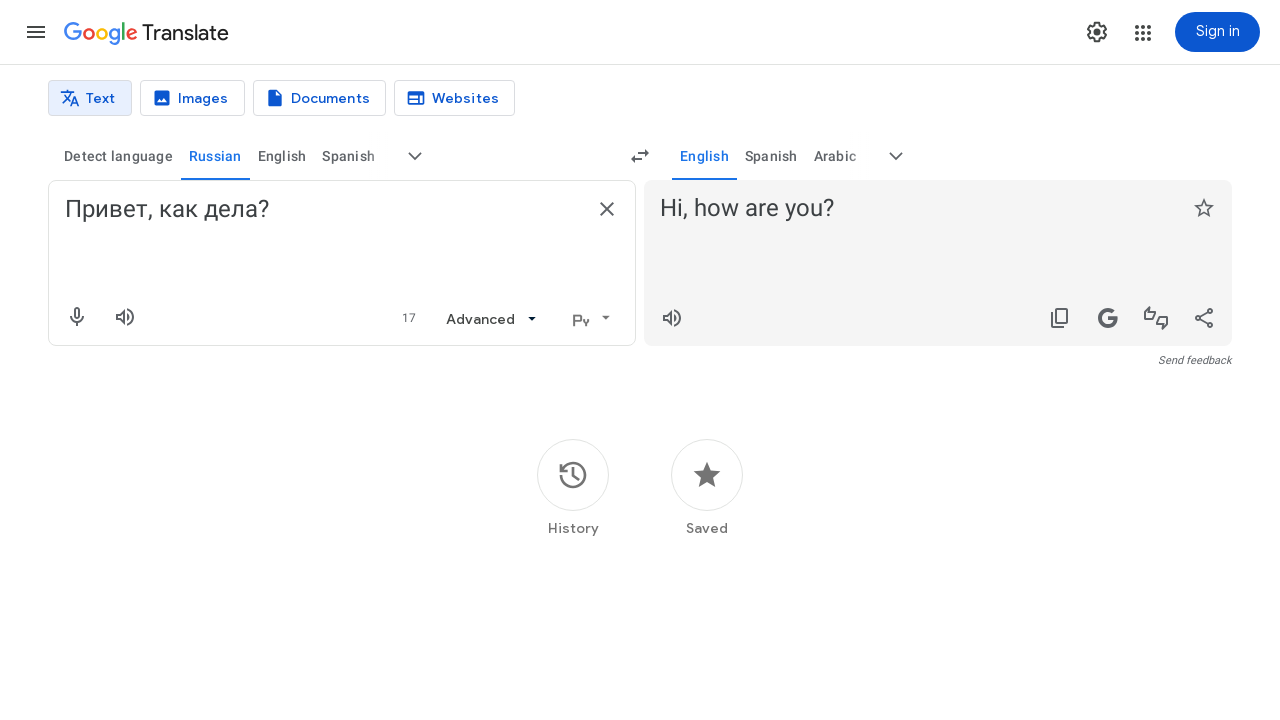

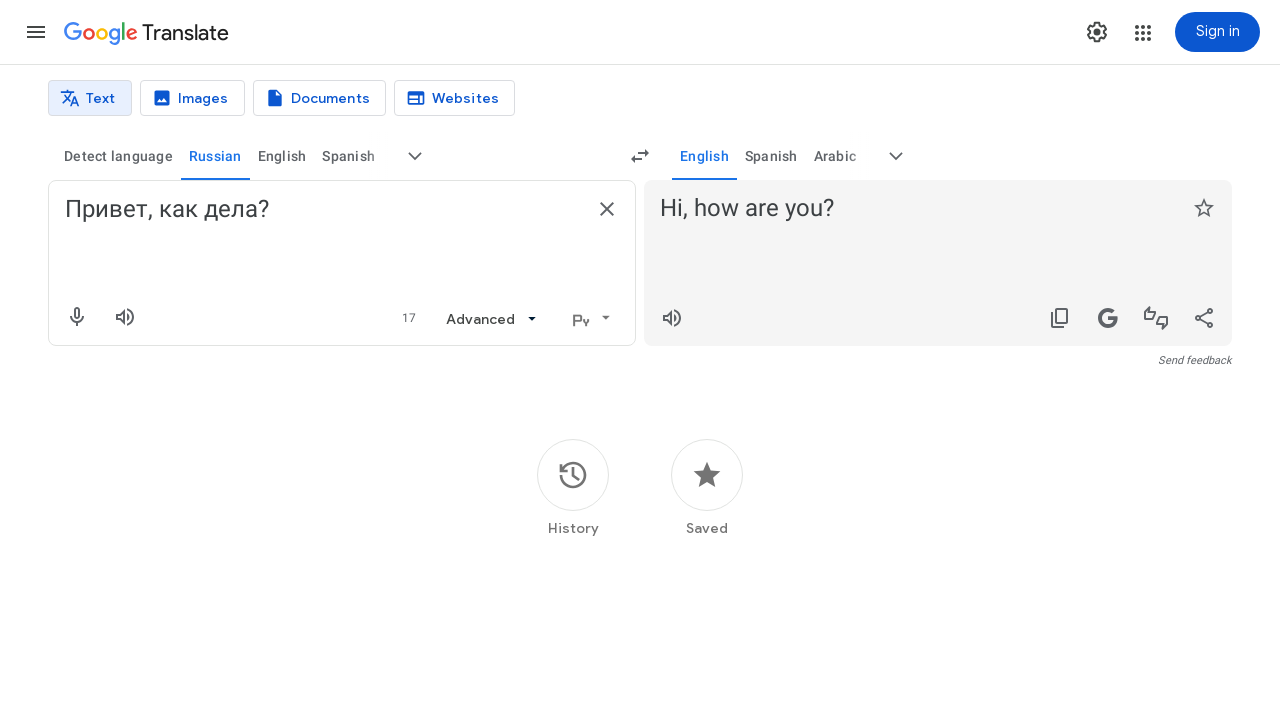